Tests right-click context menu functionality by navigating to Context Menu page and performing a right-click action

Starting URL: https://the-internet.herokuapp.com/

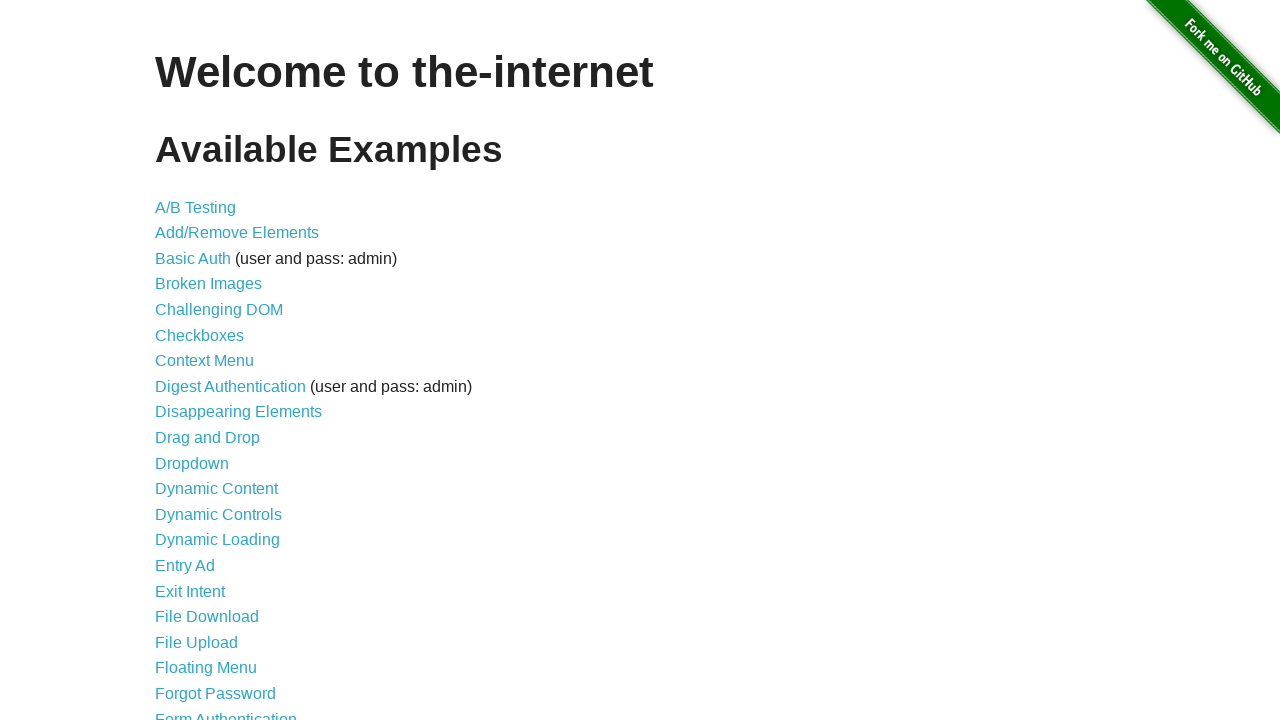

Clicked on Context Menu link at (204, 361) on a:has-text('Context Menu')
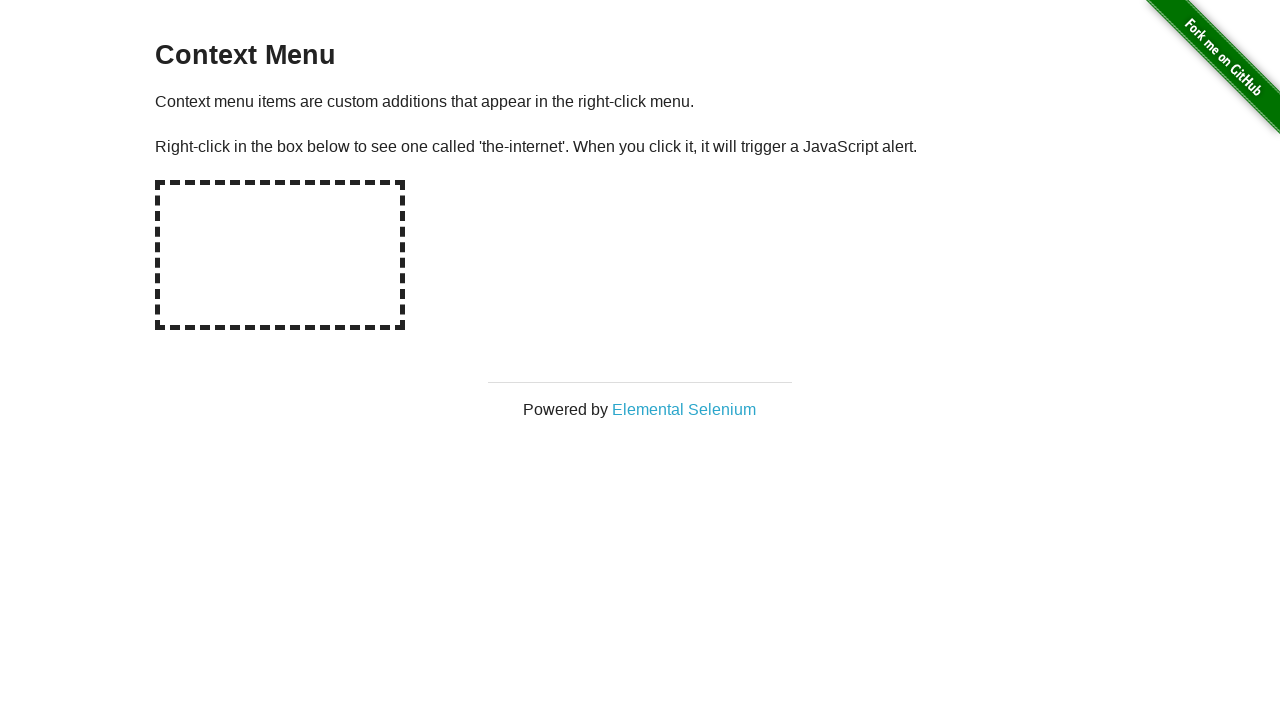

Right-clicked on hot spot element to open context menu at (280, 255) on #hot-spot
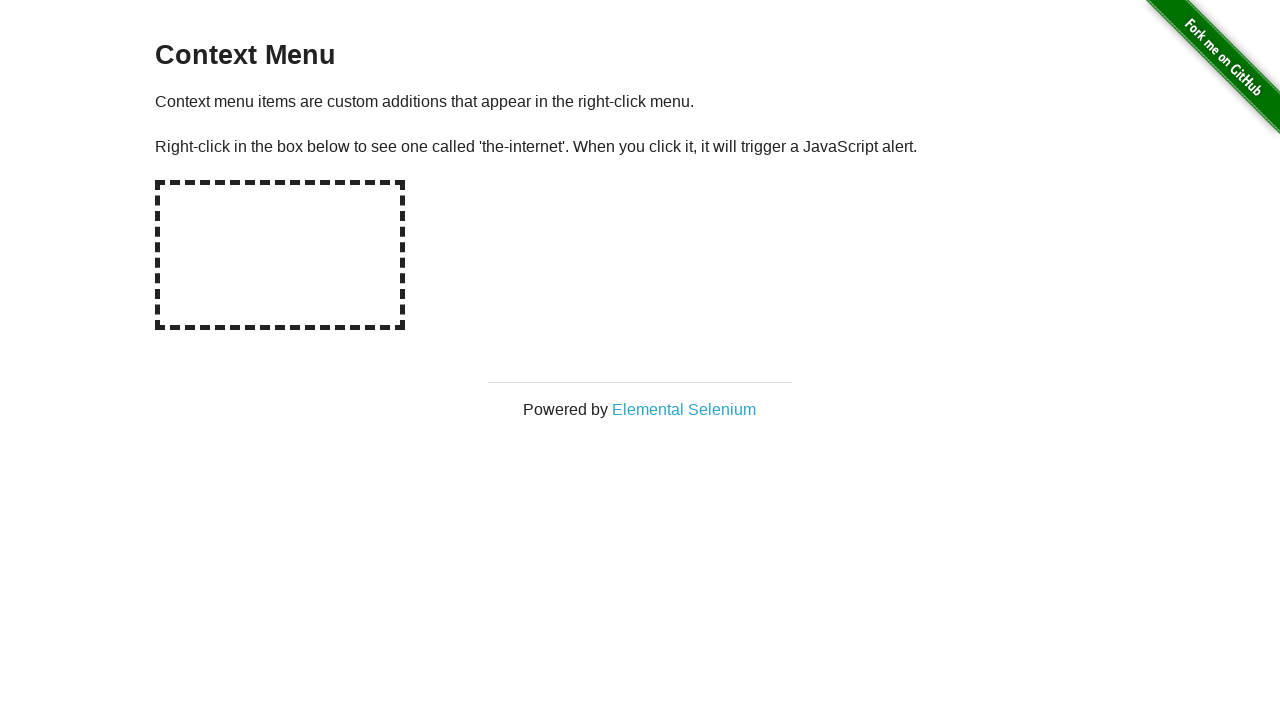

Set up dialog handler to accept alerts
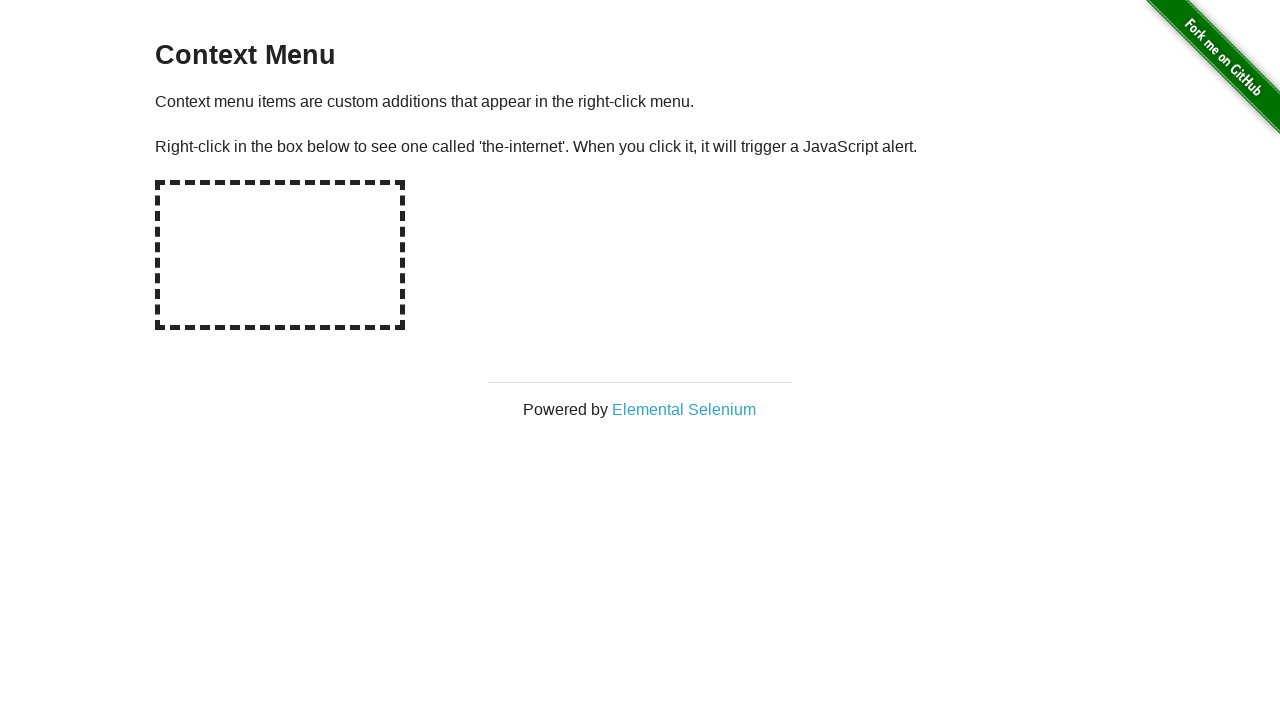

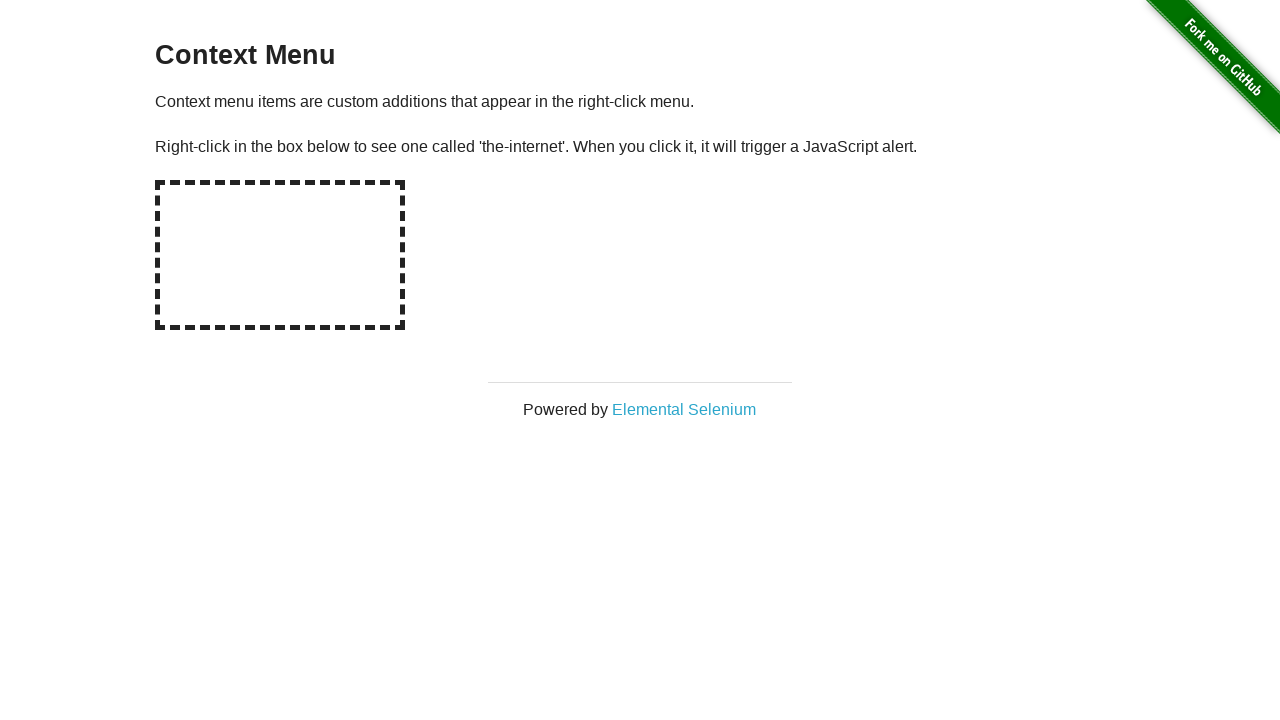